Tests a form submission by filling in text fields for username, email, current address, and permanent address, then submitting the form and verifying the entered values.

Starting URL: https://demoqa.com/text-box

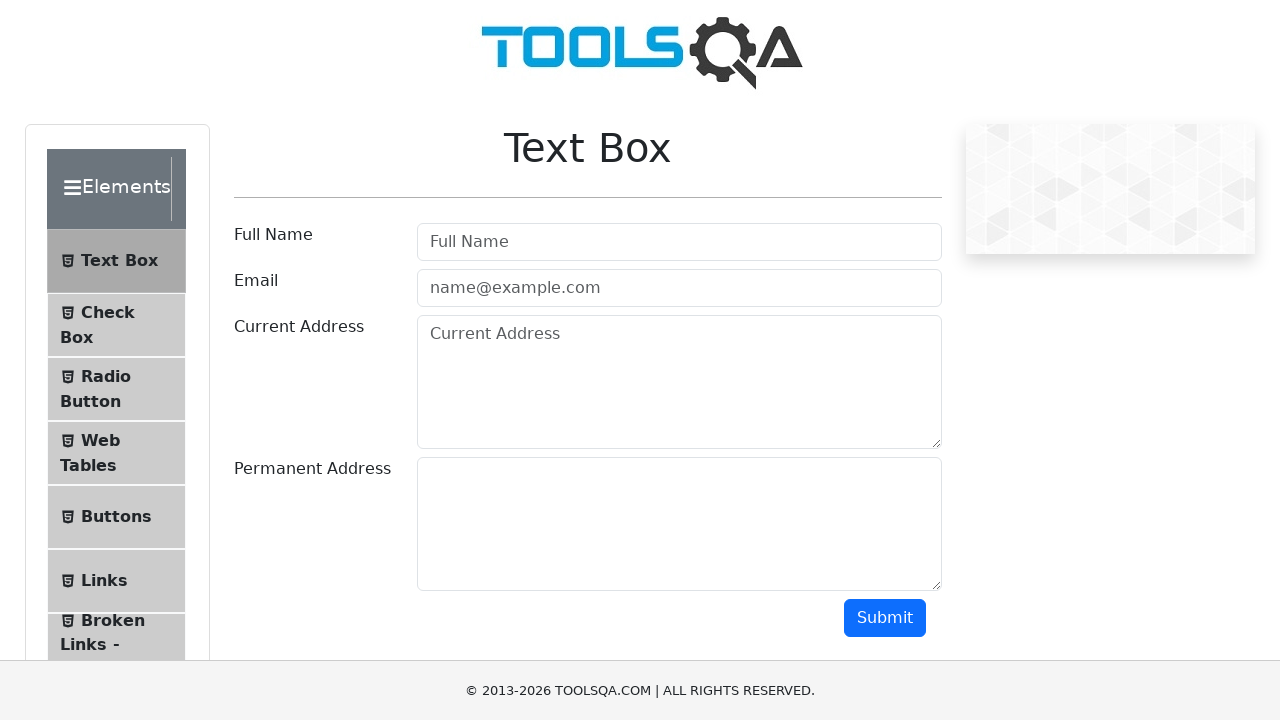

Filled username field with 'dilligan' on input#userName
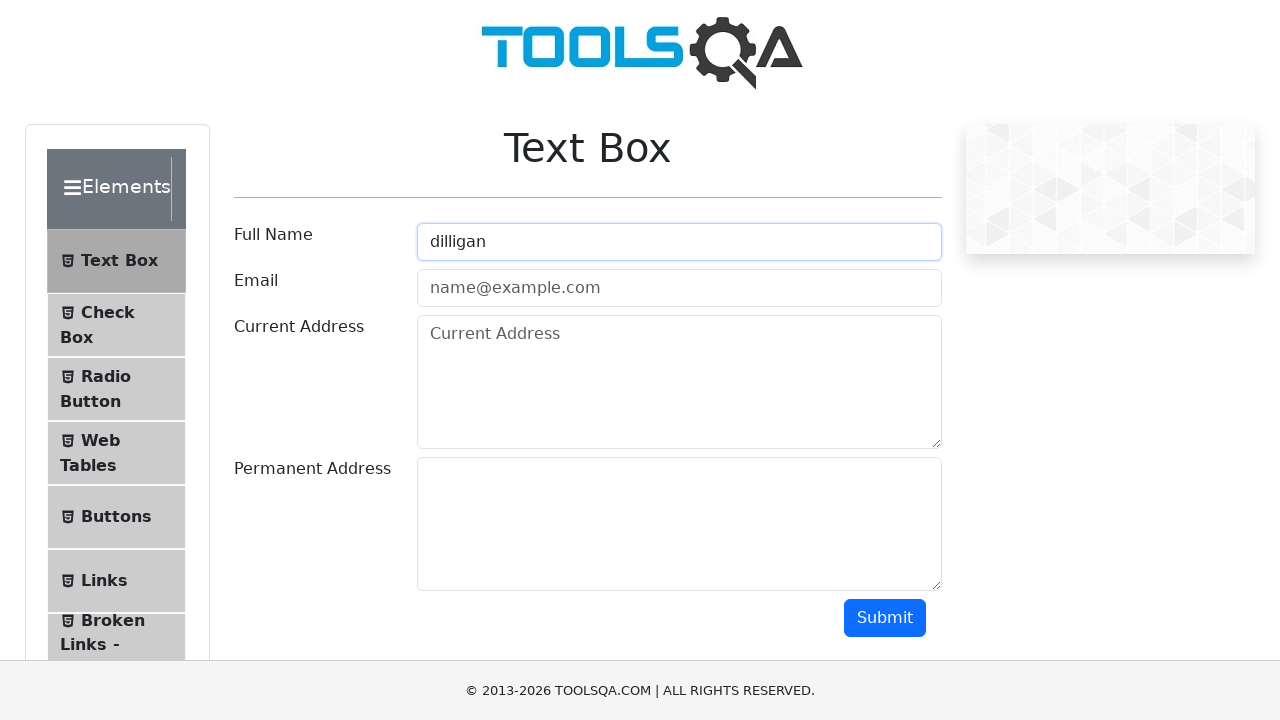

Filled email field with 'dilligan007@mail.ru' on input#userEmail
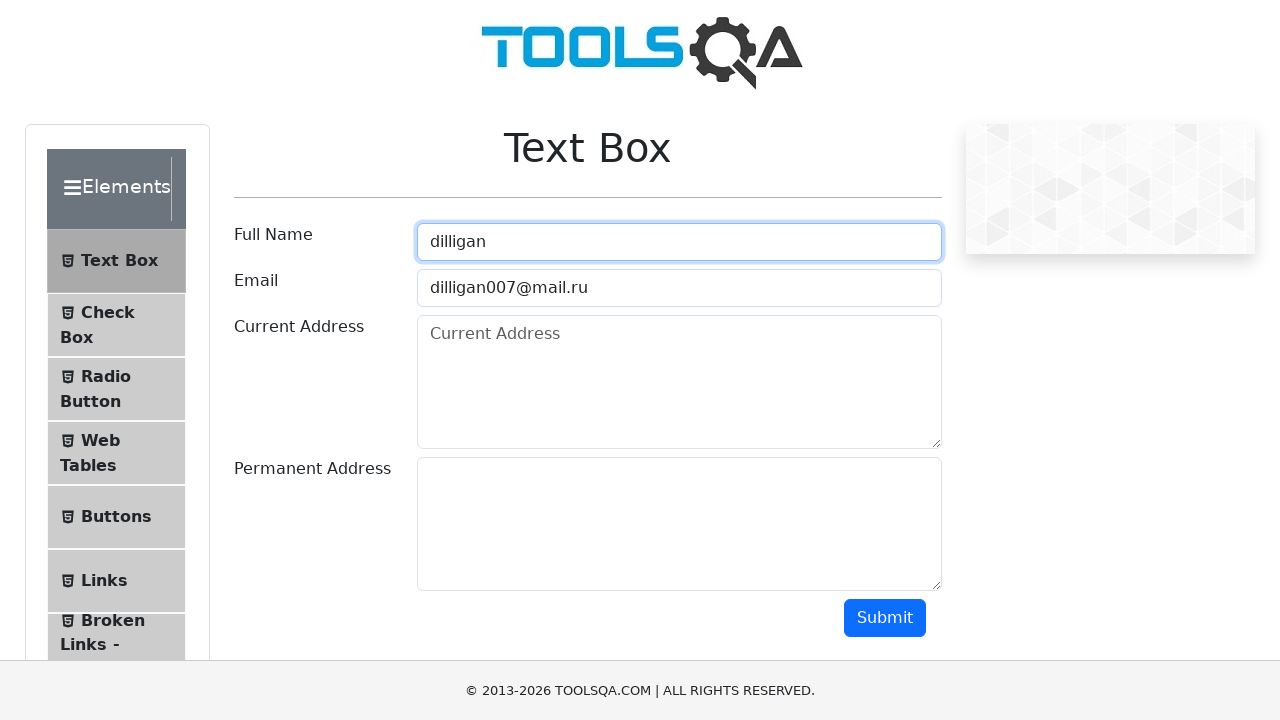

Filled current address field with 'Пухова 56, квартира 119, подъезд 1' on textarea#currentAddress
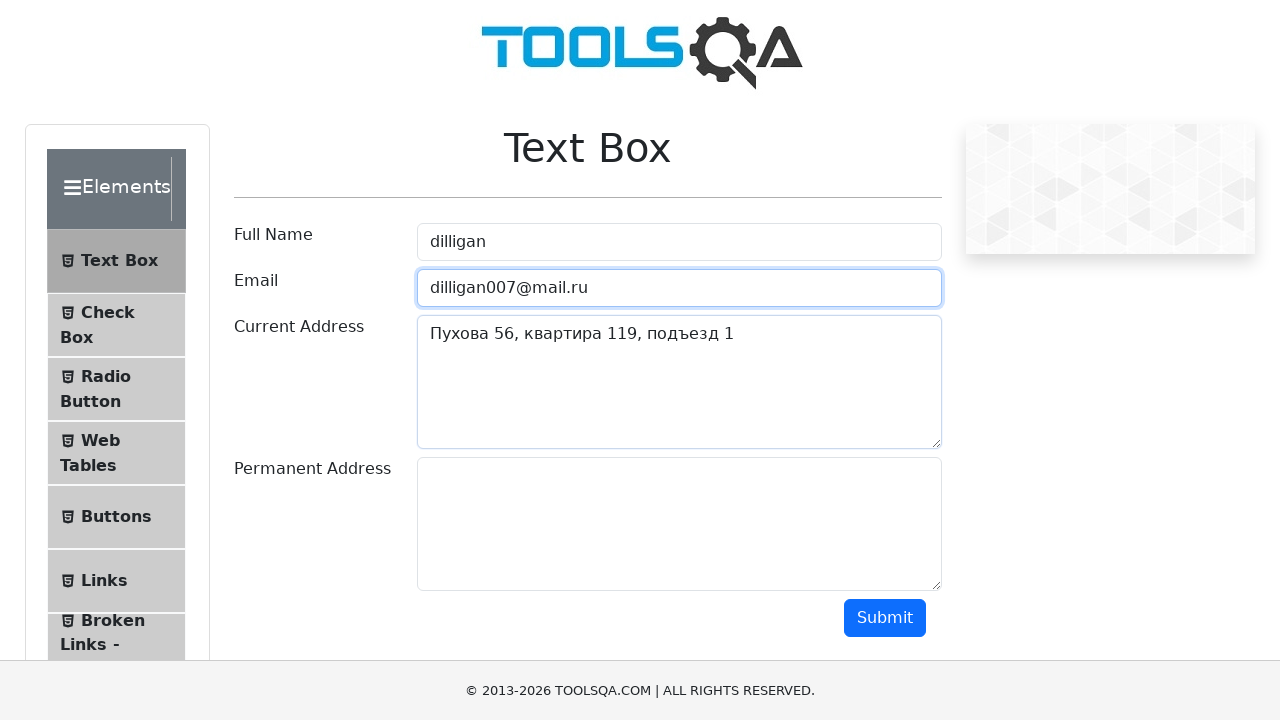

Filled permanent address field with 'Петра Тарасова 17, квартира 95, подъезд 4' on textarea#permanentAddress
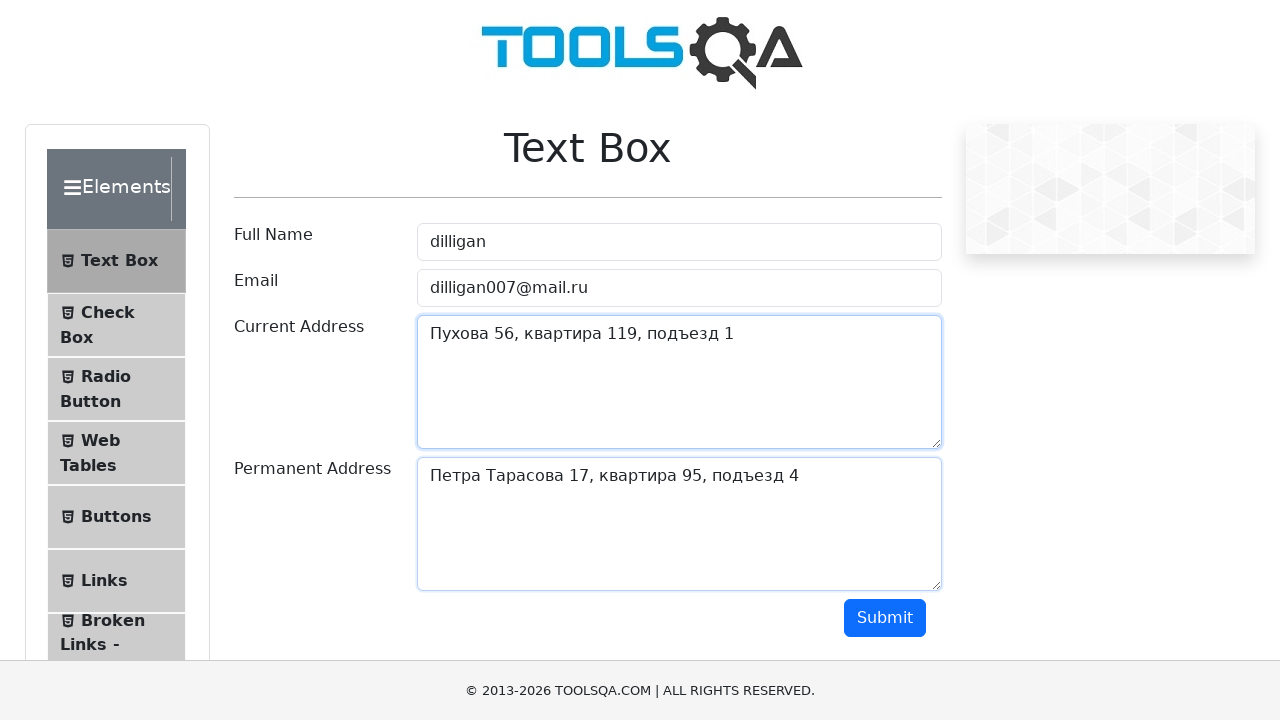

Clicked submit button to submit the form at (885, 618) on button#submit
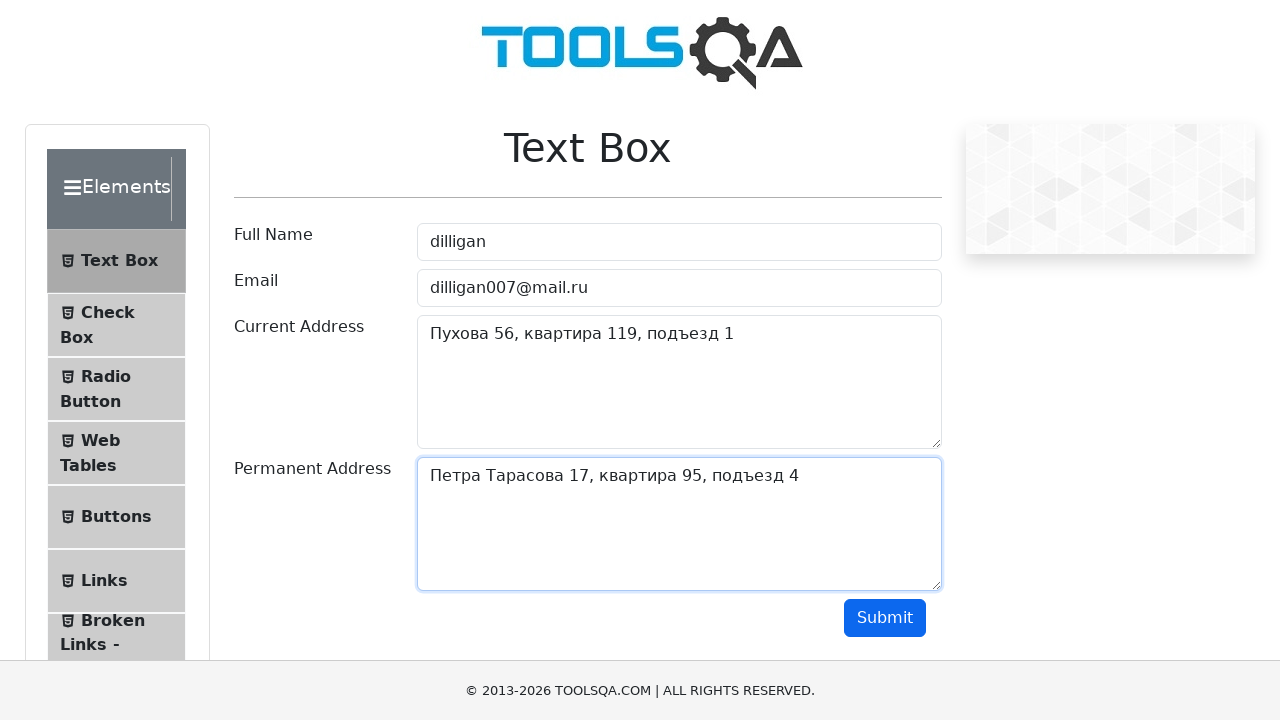

Form submission result loaded (div.border appeared)
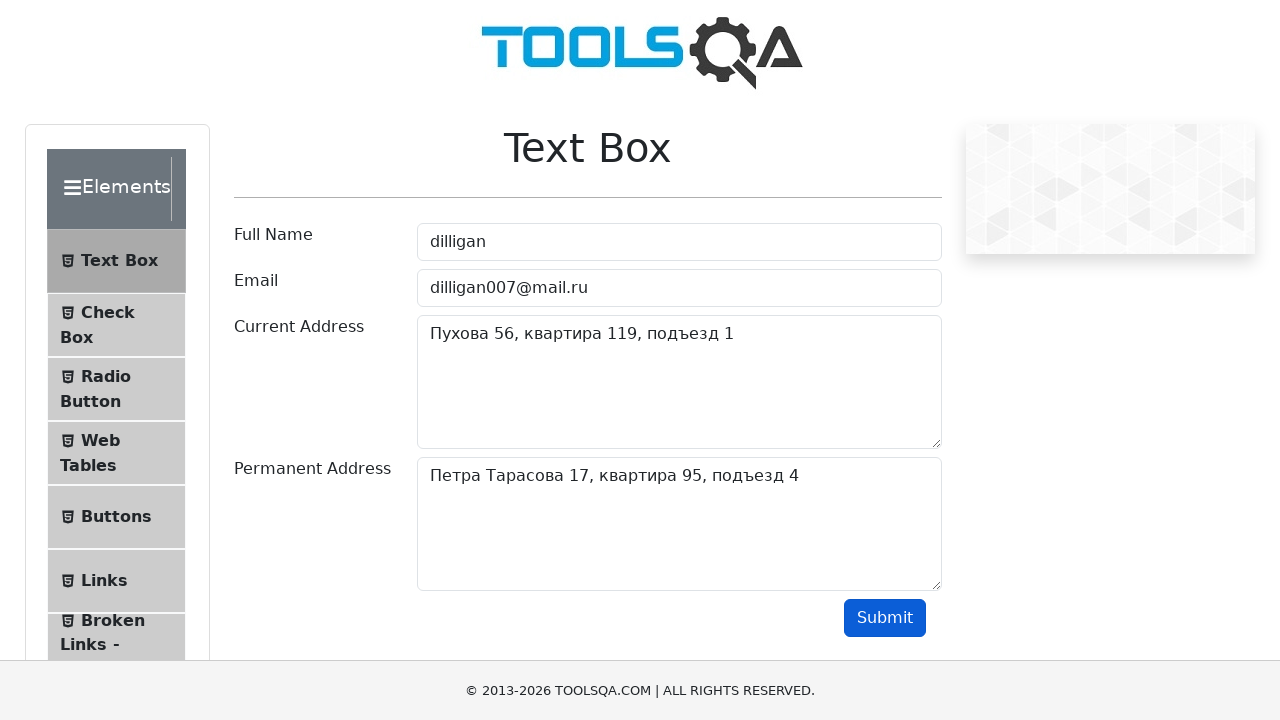

Verified username field value is 'dilligan'
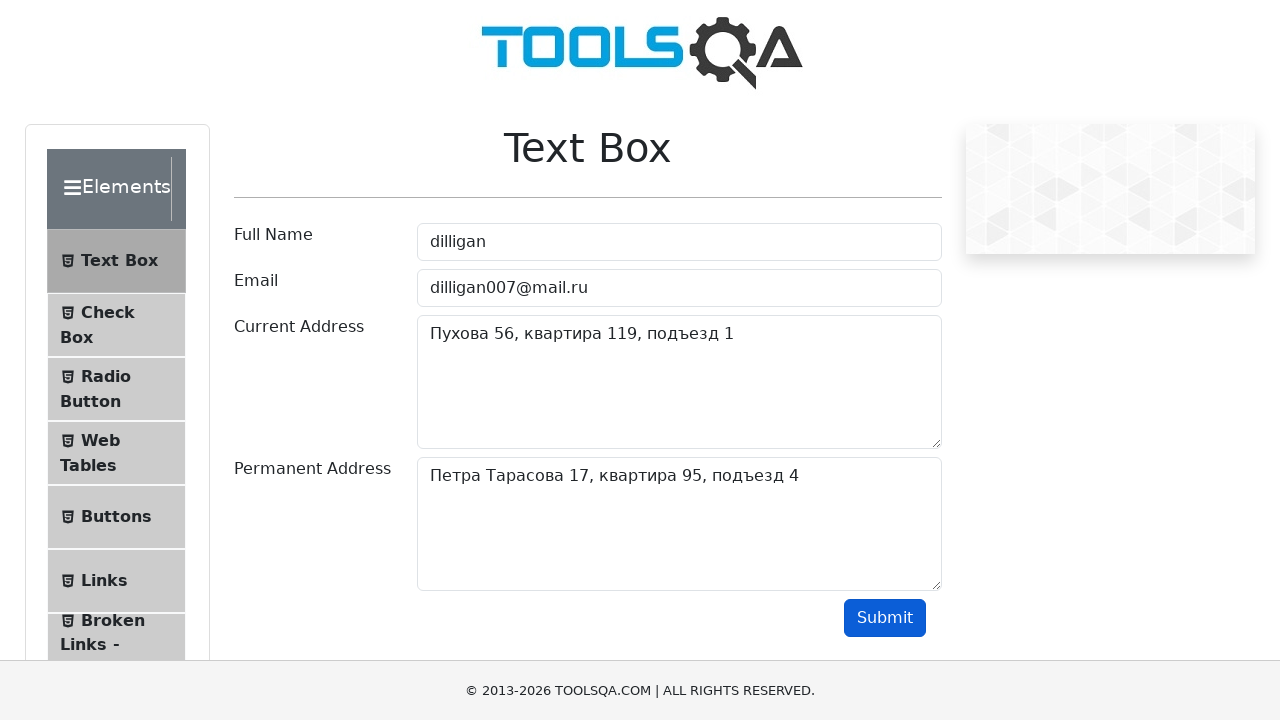

Verified email field value is 'dilligan007@mail.ru'
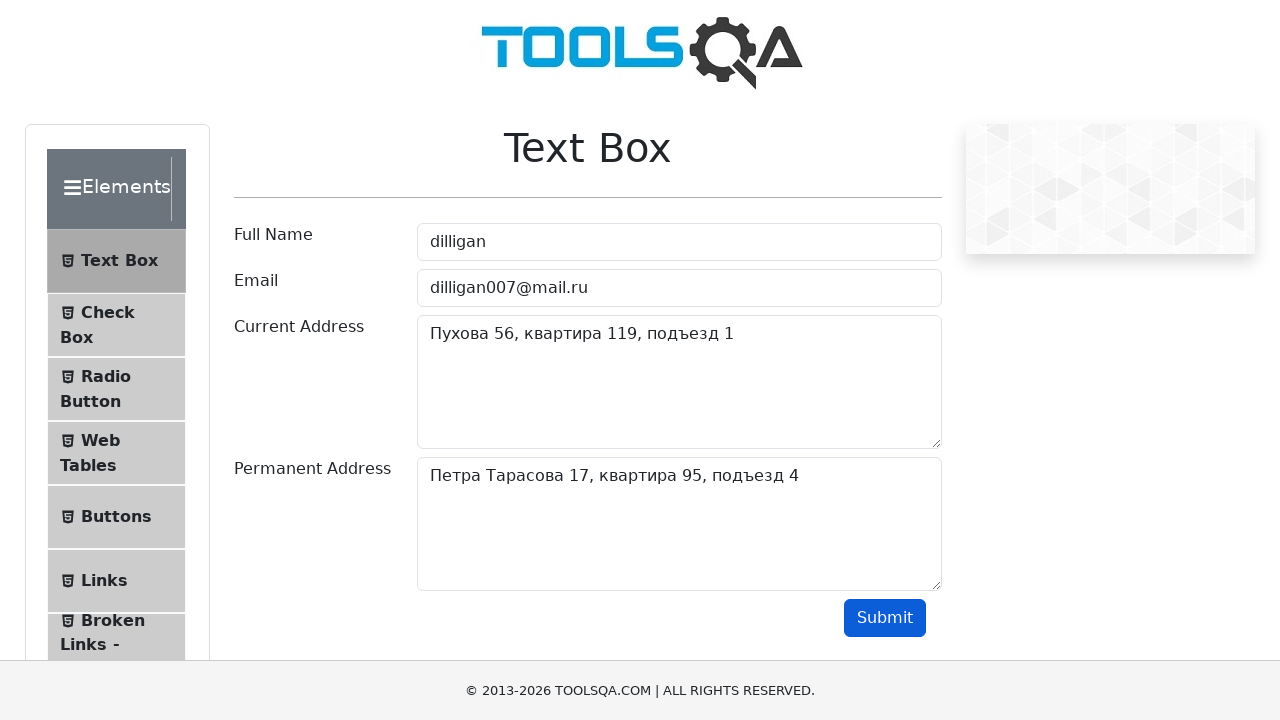

Verified current address field value is 'Пухова 56, квартира 119, подъезд 1'
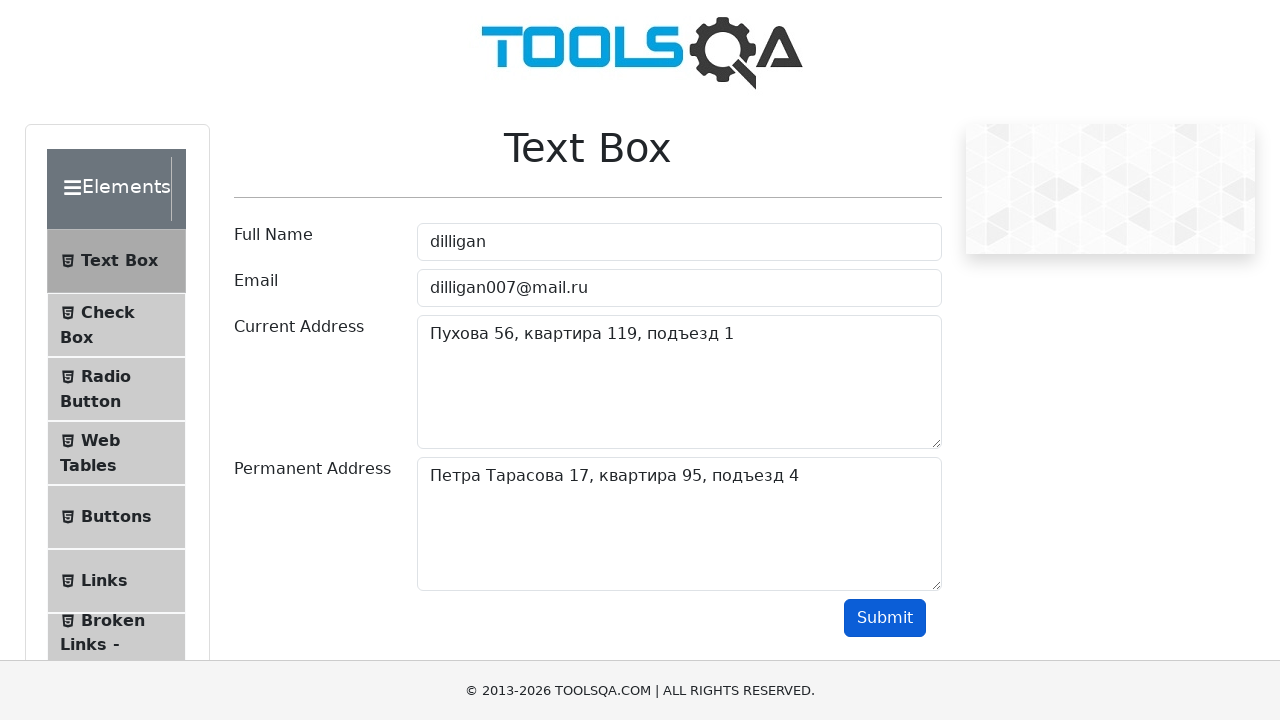

Verified permanent address field value is 'Петра Тарасова 17, квартира 95, подъезд 4'
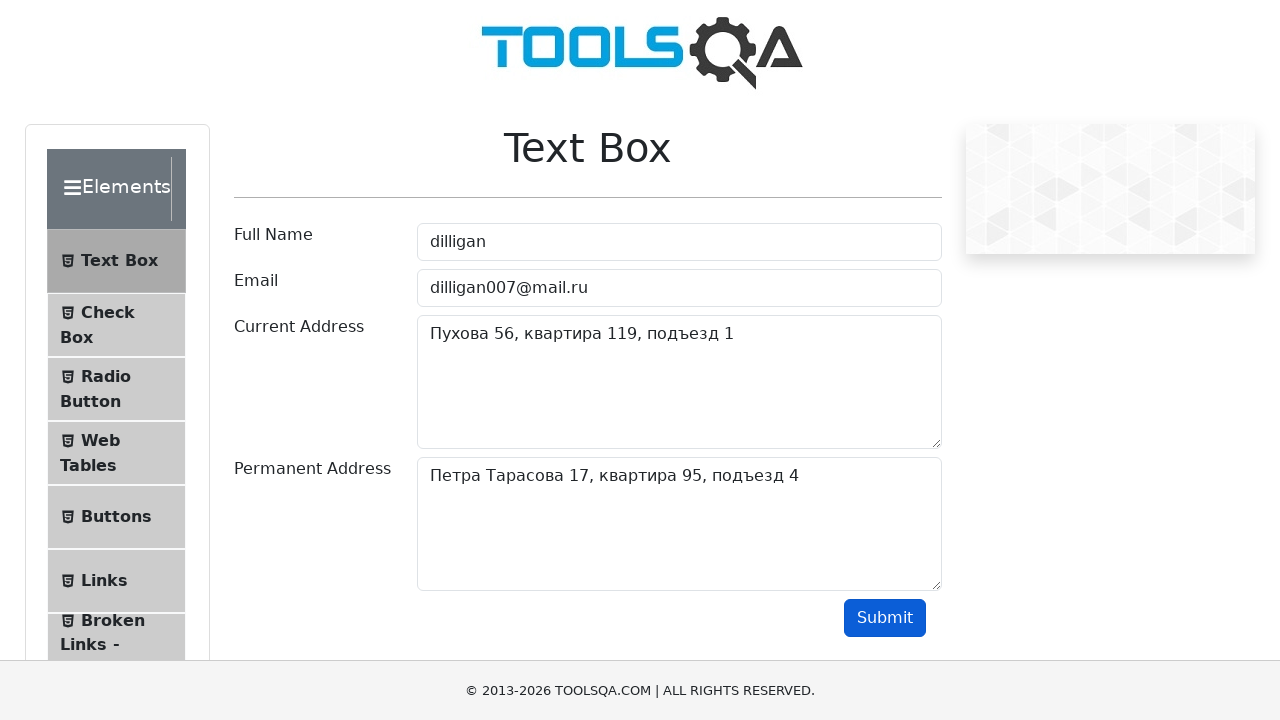

Cleared username field on input#userName
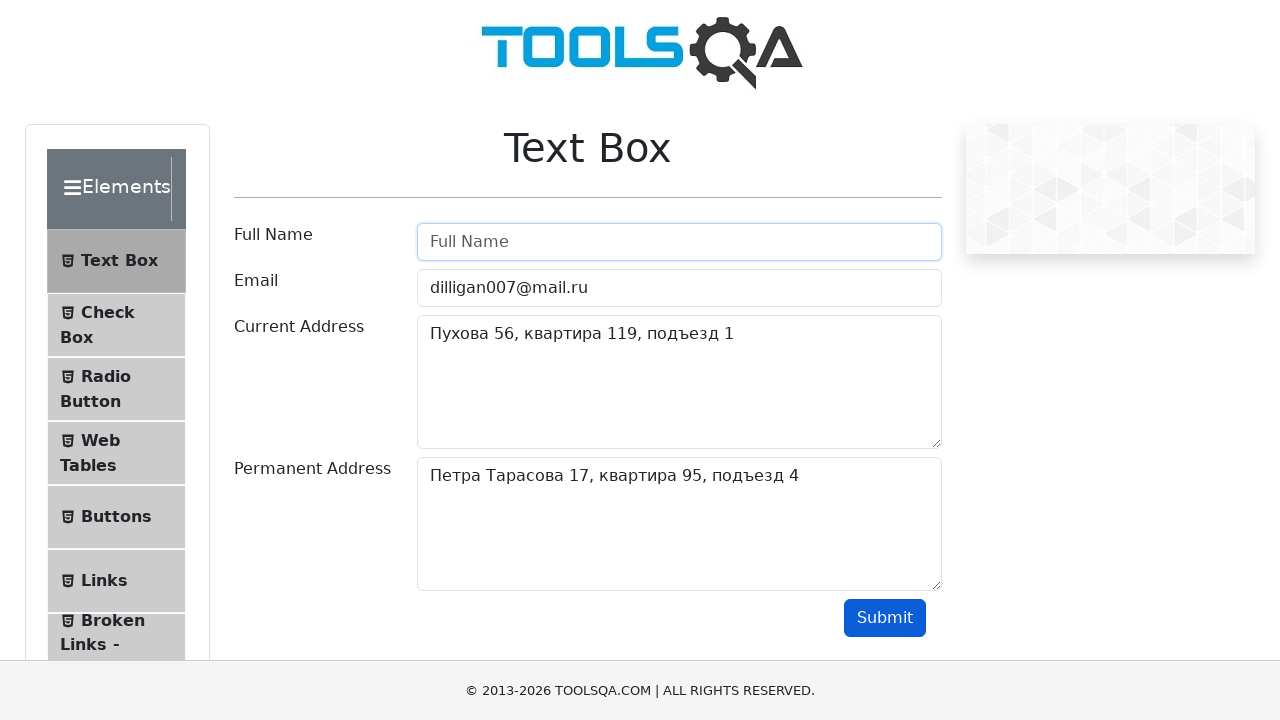

Cleared email field on input#userEmail
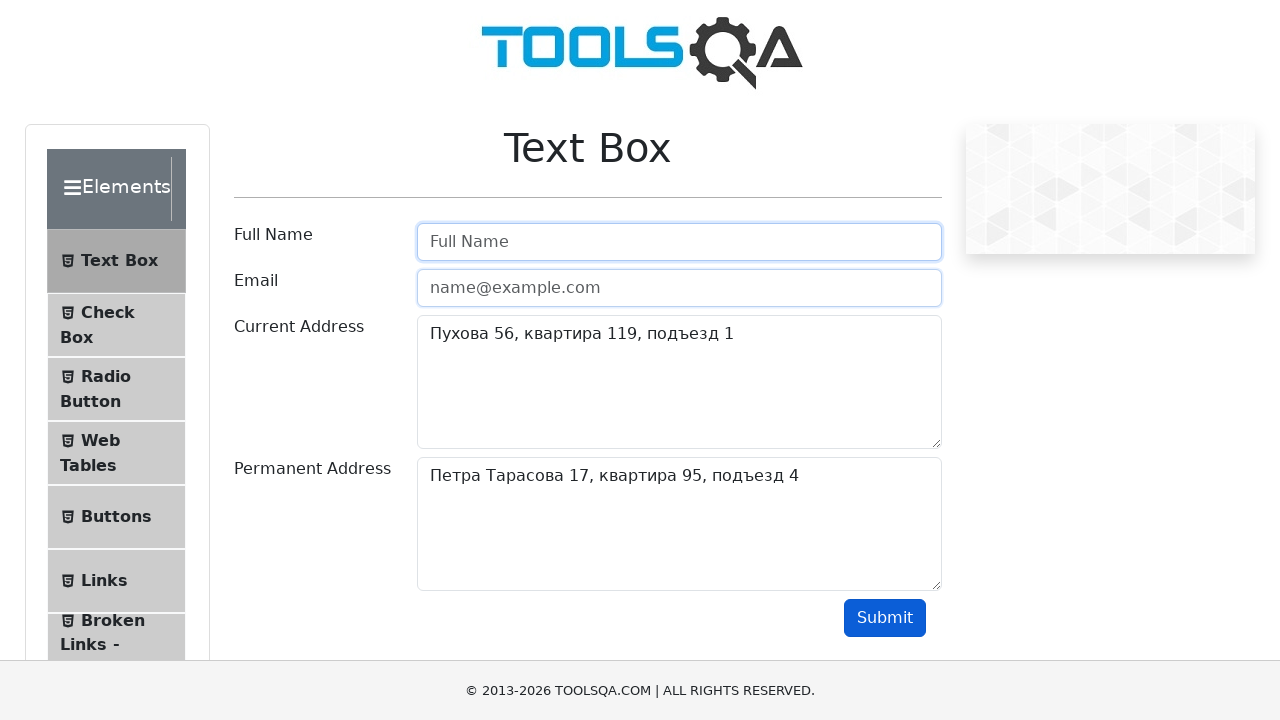

Cleared current address field on textarea#currentAddress
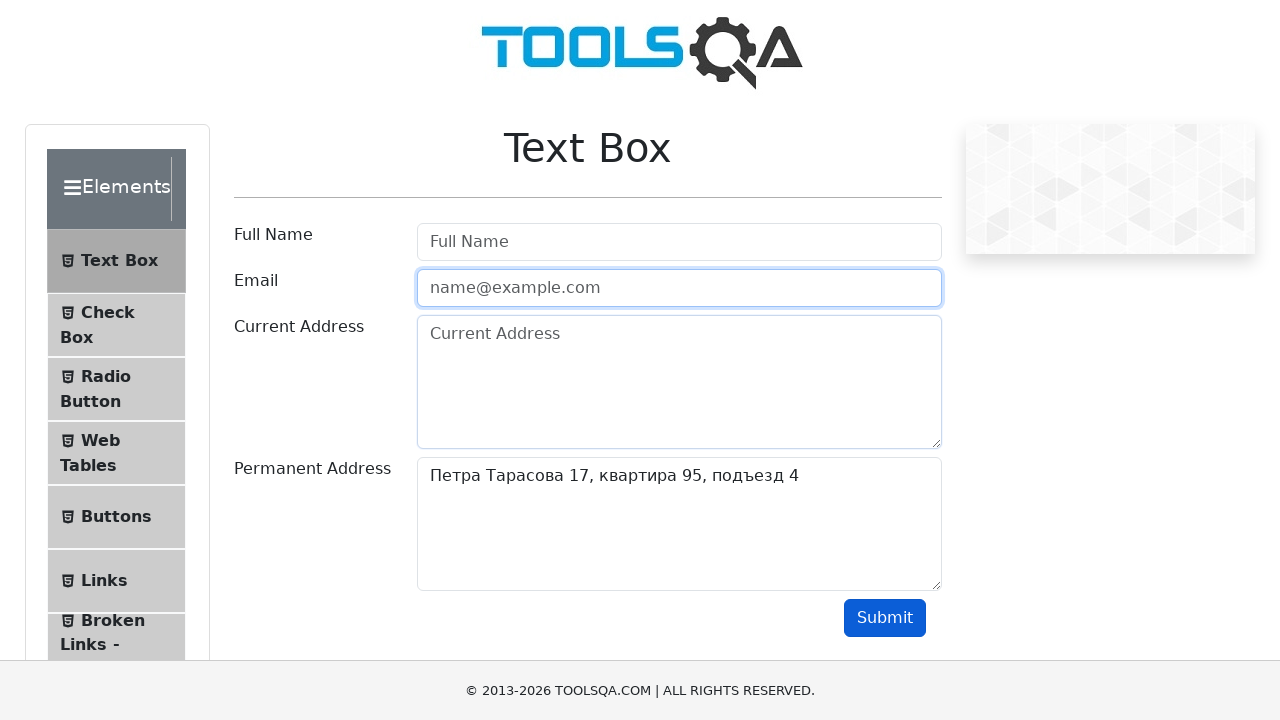

Cleared permanent address field on textarea#permanentAddress
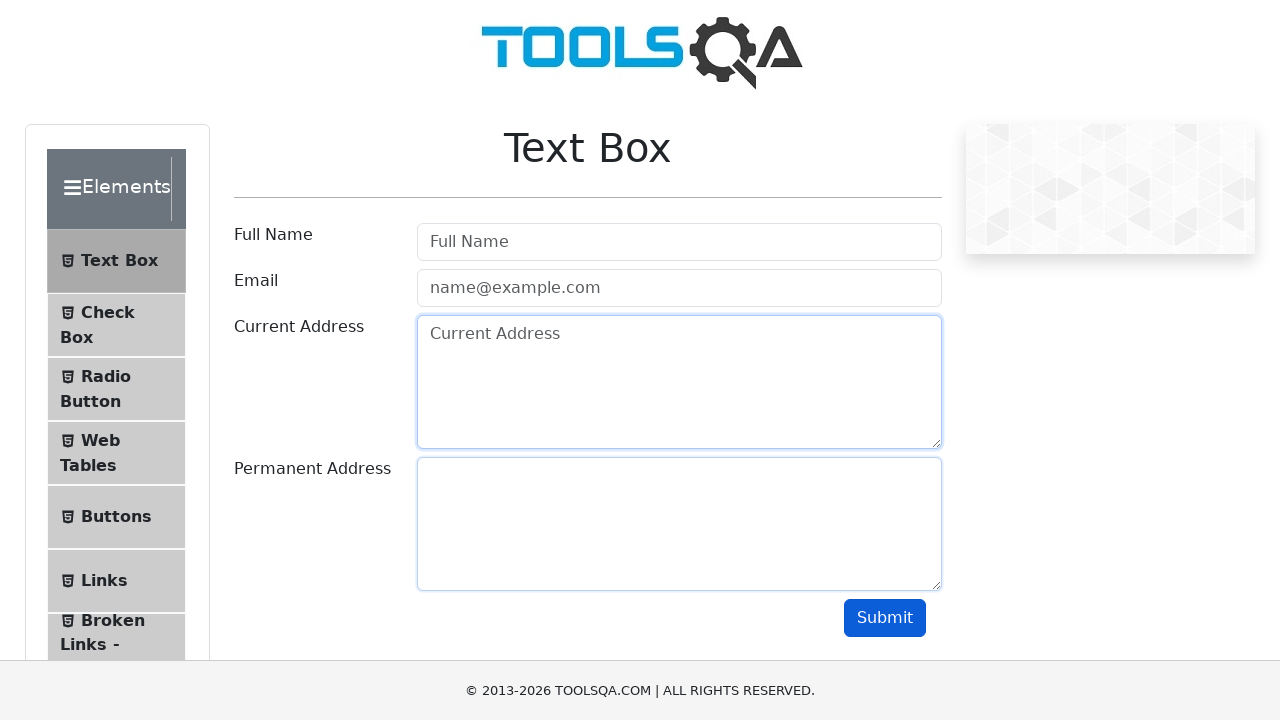

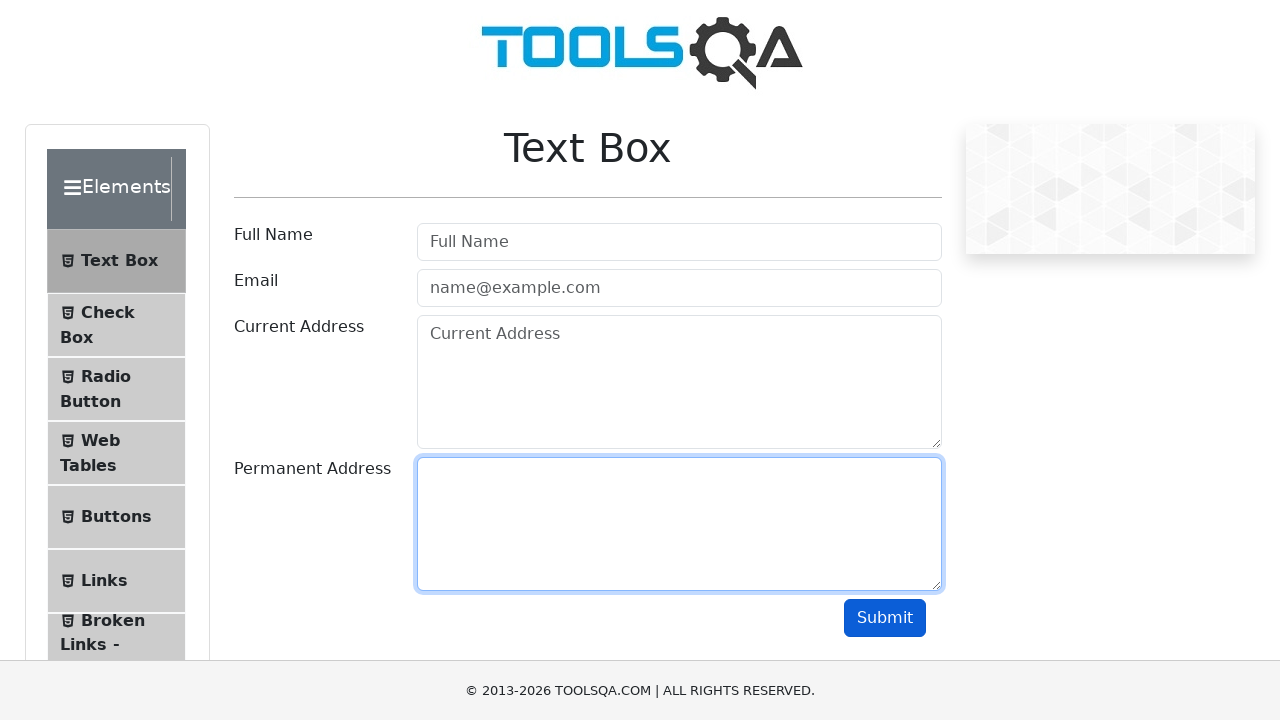